Navigates to a Polish environmental sensor map page for Kozienice and waits for the page content to load

Starting URL: http://czujnikimiejskie.pl/public/kozienice/

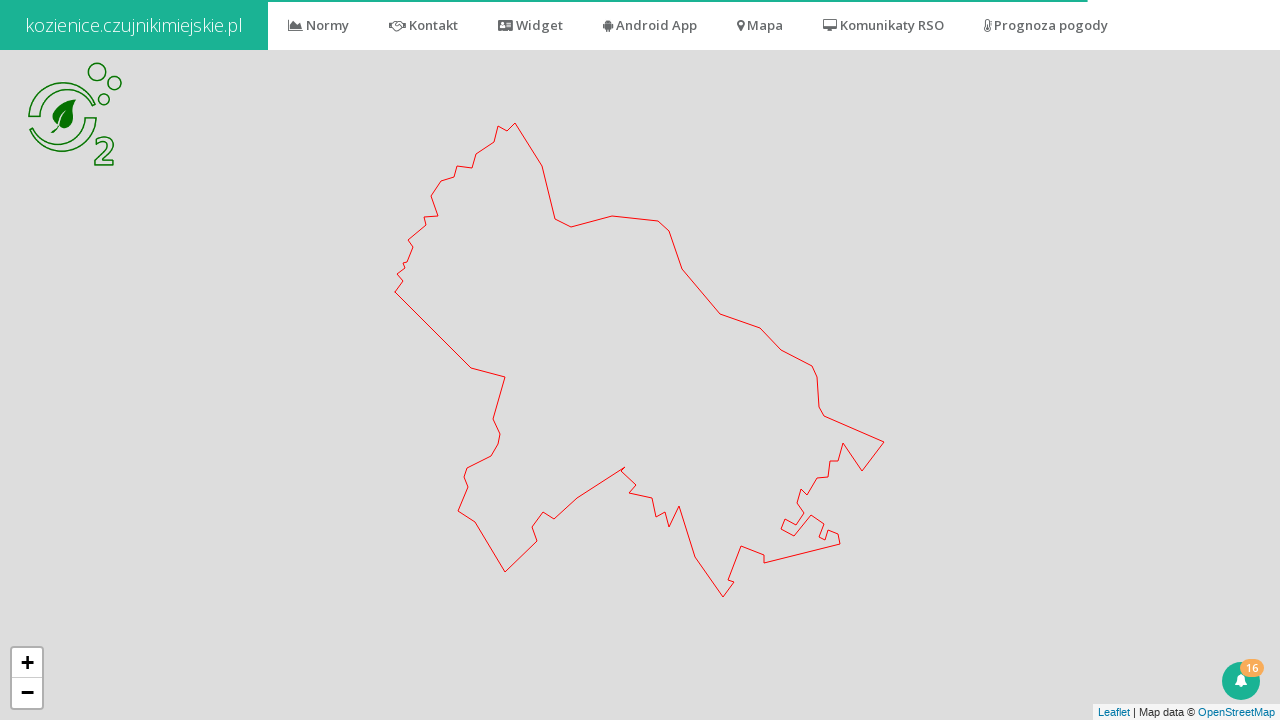

Waited for page to reach networkidle state - Polish environmental sensor map for Kozienice fully loaded
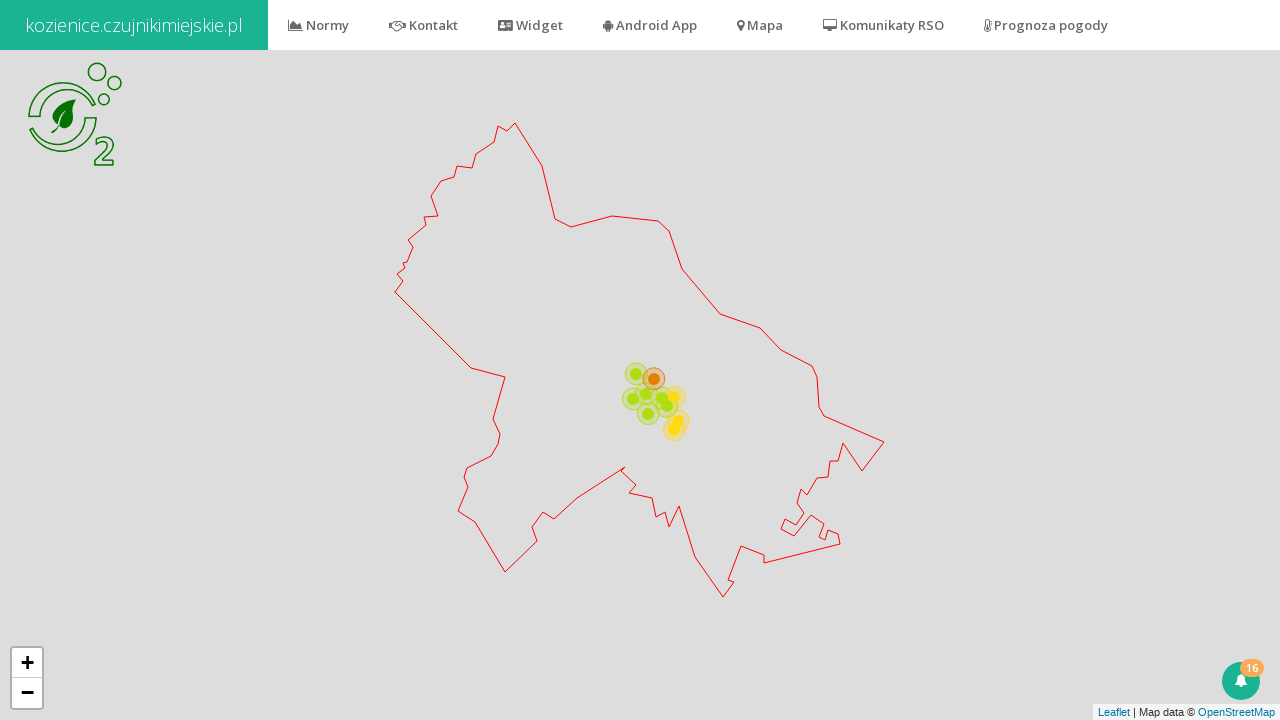

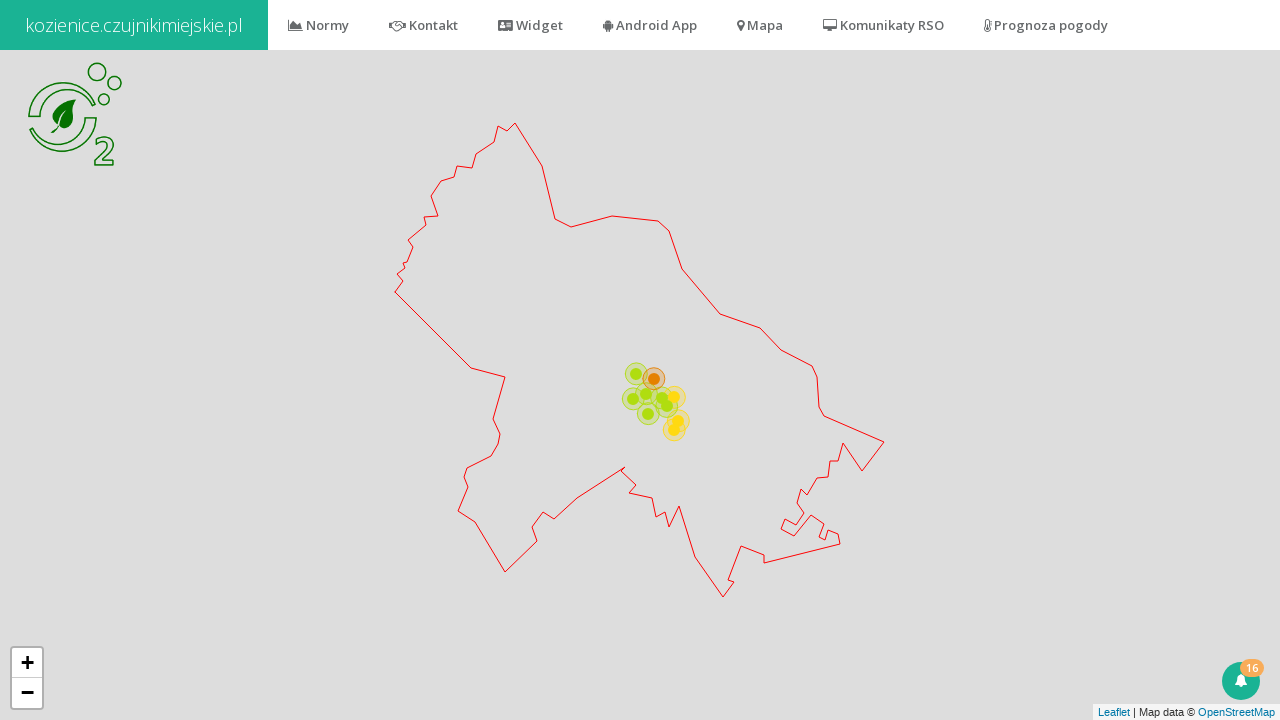